Tests drag and drop functionality by dragging element A (column-a) and dropping it onto element B (column-b) on the Heroku test site.

Starting URL: https://the-internet.herokuapp.com/drag_and_drop

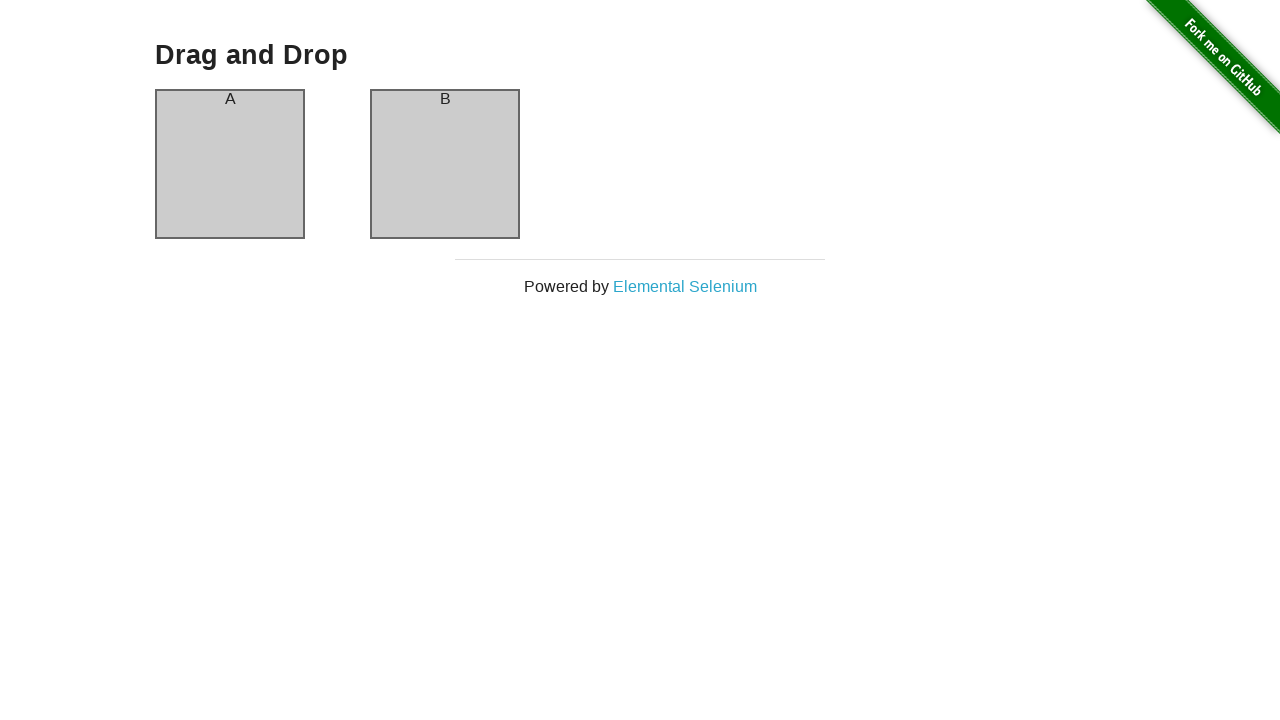

Located column-a element
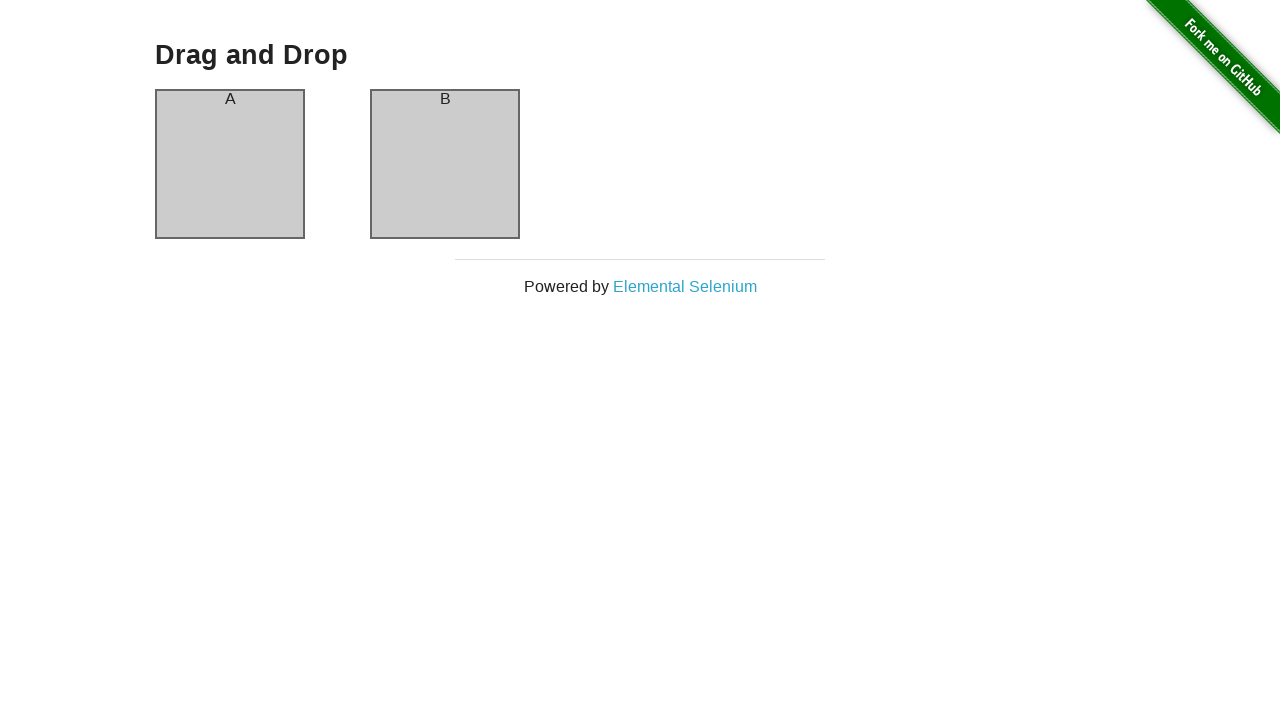

Located column-b element
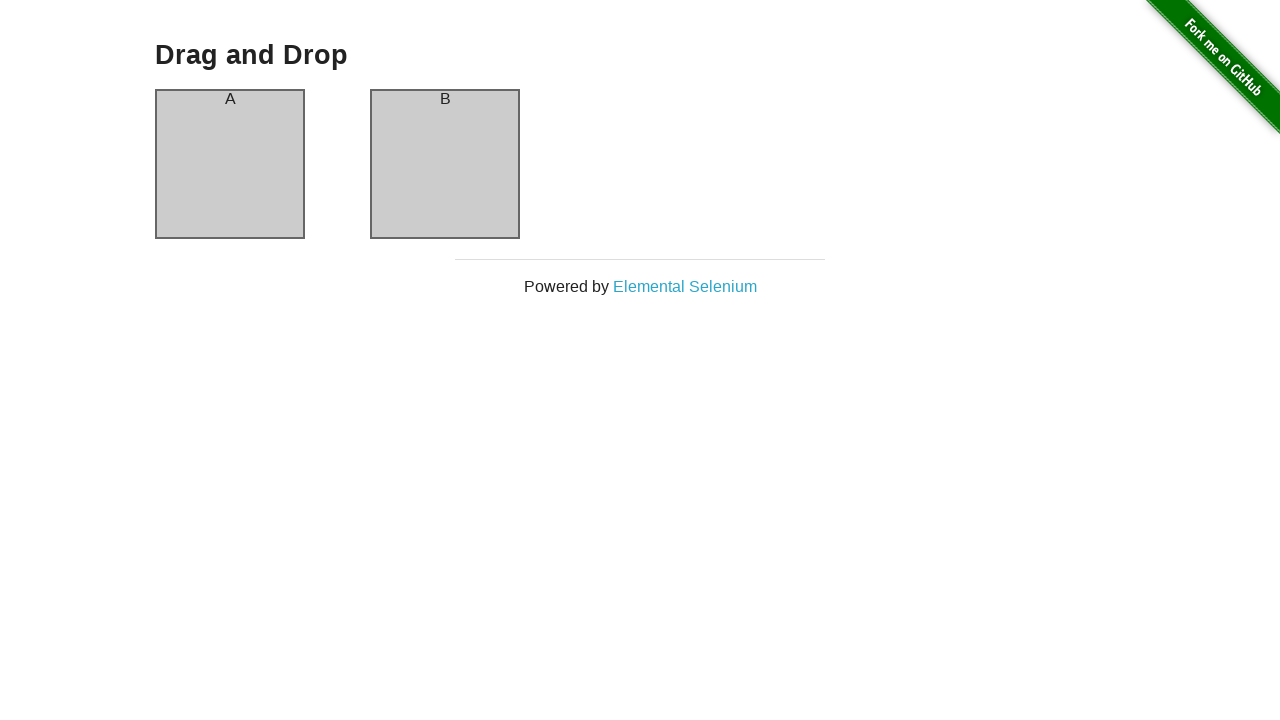

Column-a element is now visible
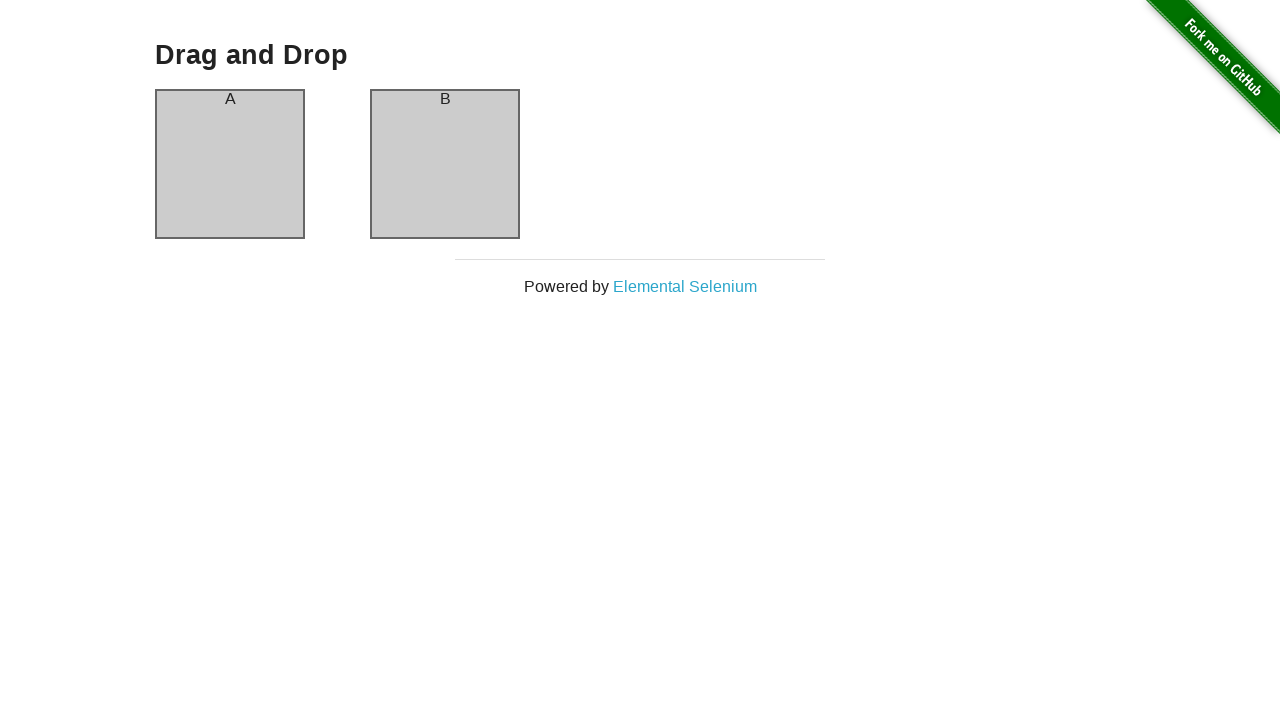

Column-b element is now visible
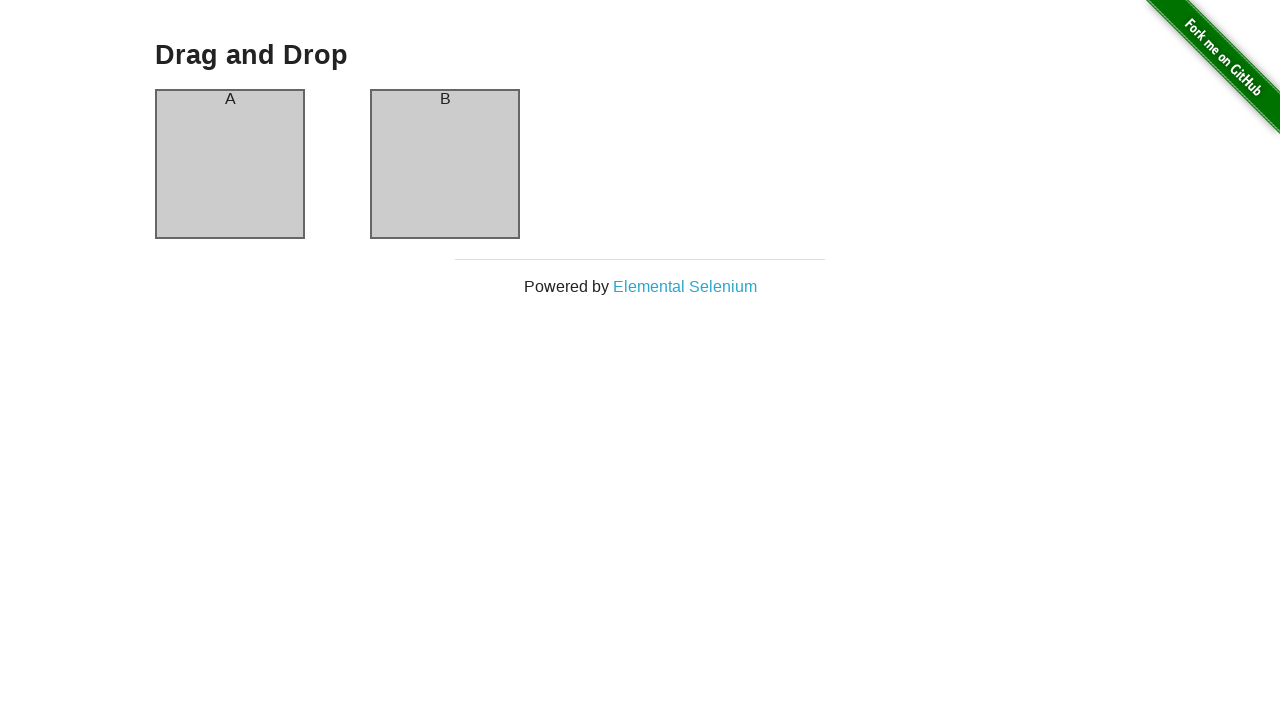

Dragged column-a and dropped it onto column-b at (445, 164)
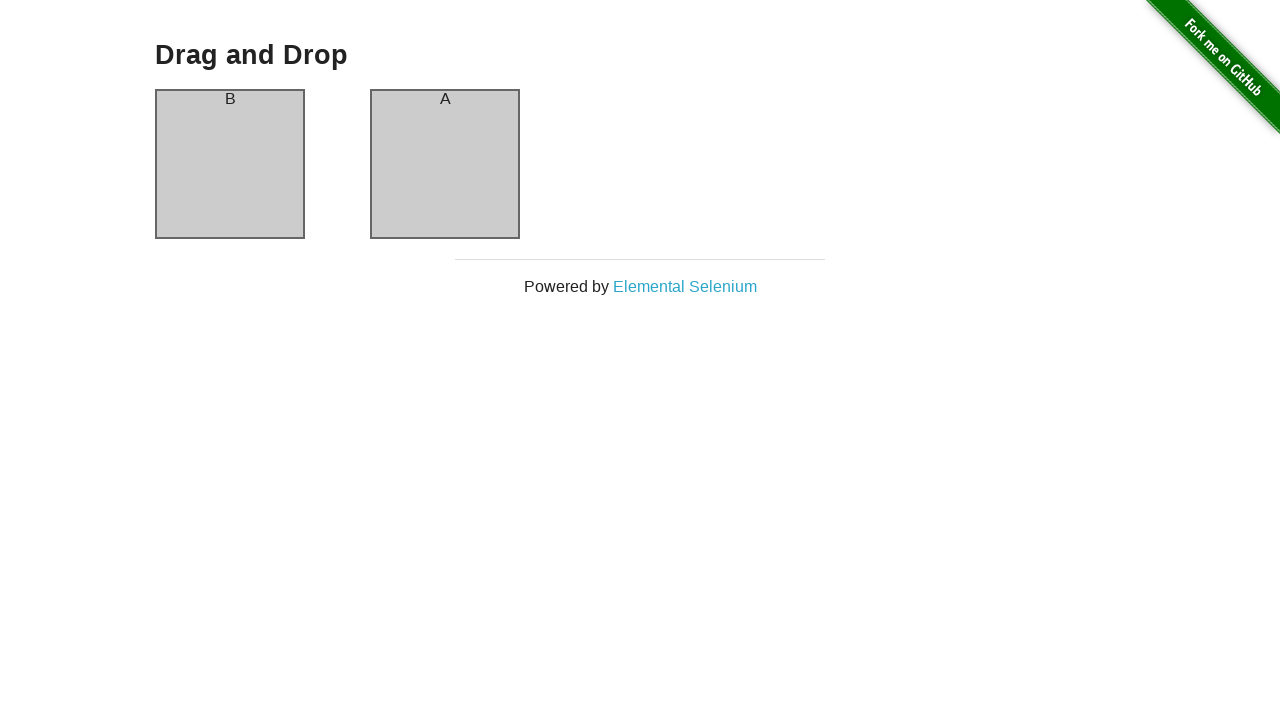

Waited 400ms for drag and drop animation to complete
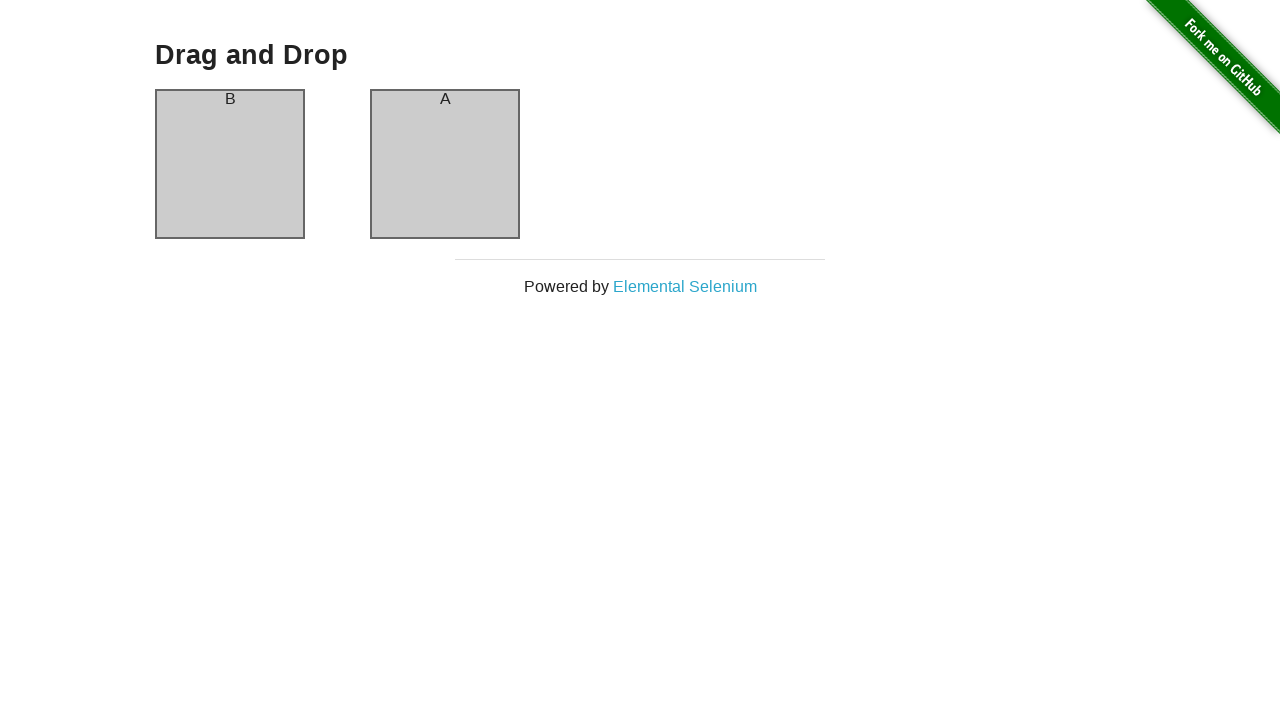

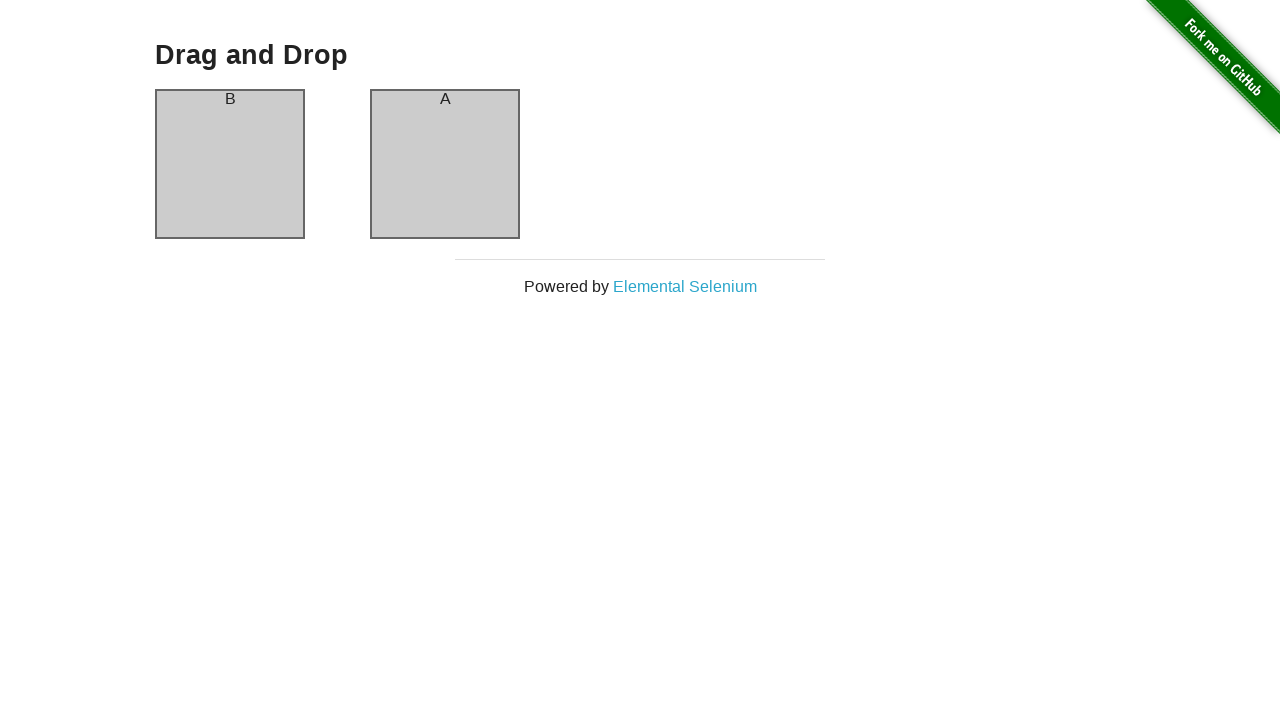